Navigates through the DemoQA site to add a new record to a web table, filling in user information including name, email, age, salary and department, then deletes the added record

Starting URL: https://demoqa.com/login

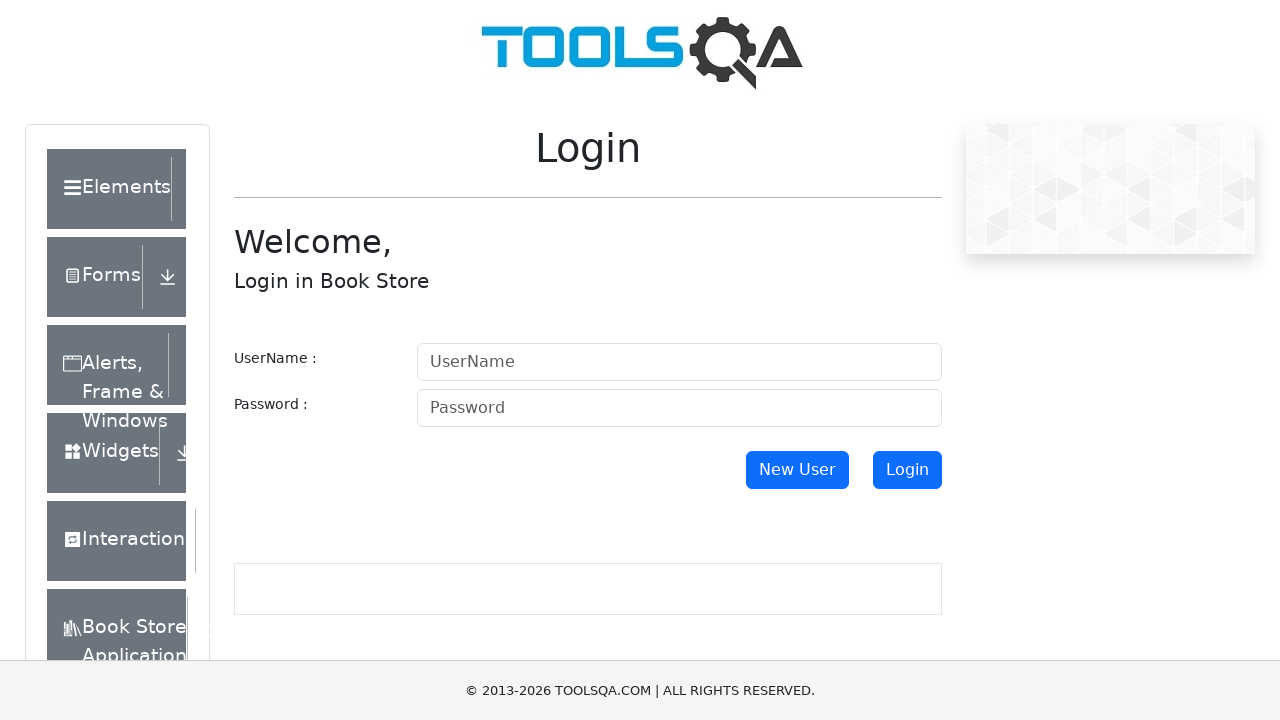

Clicked on Elements section in the sidebar at (126, 189) on (//div[contains(@class,'element-group')])[1]
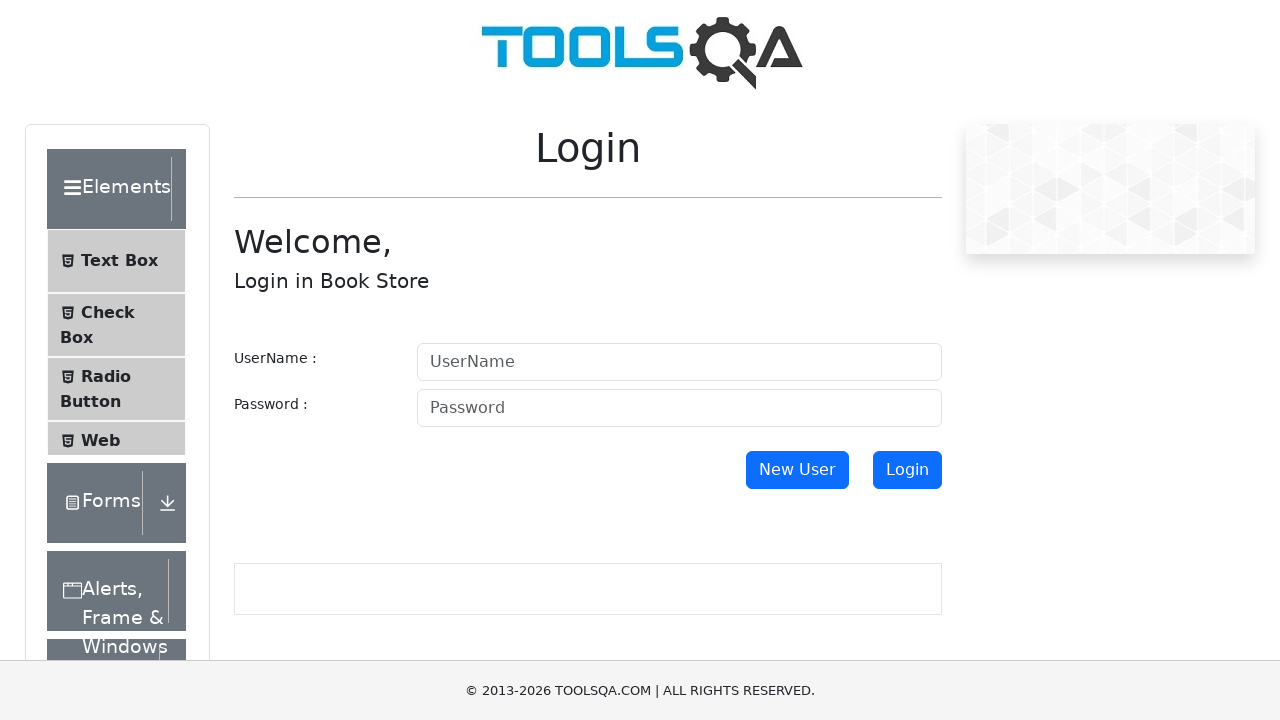

Clicked on Web Tables menu item at (116, 453) on xpath=//li[@id='item-3']
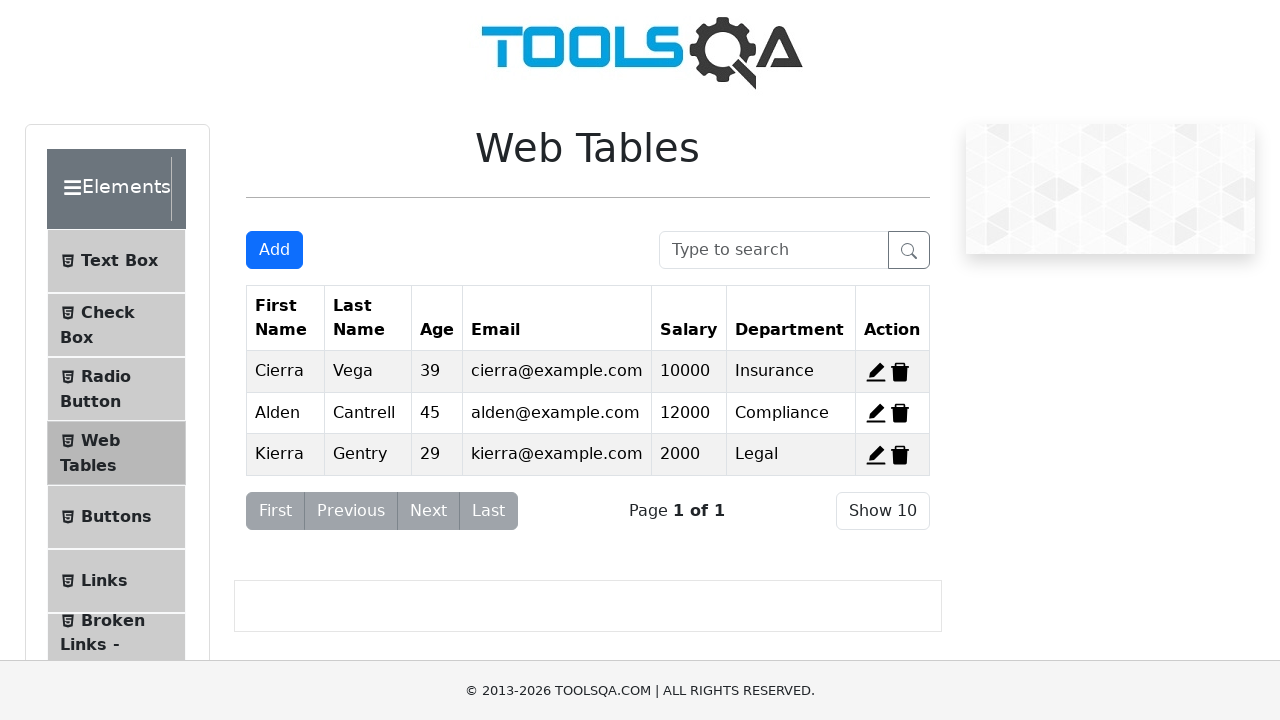

Clicked Add New Record button to open registration form at (274, 250) on #addNewRecordButton
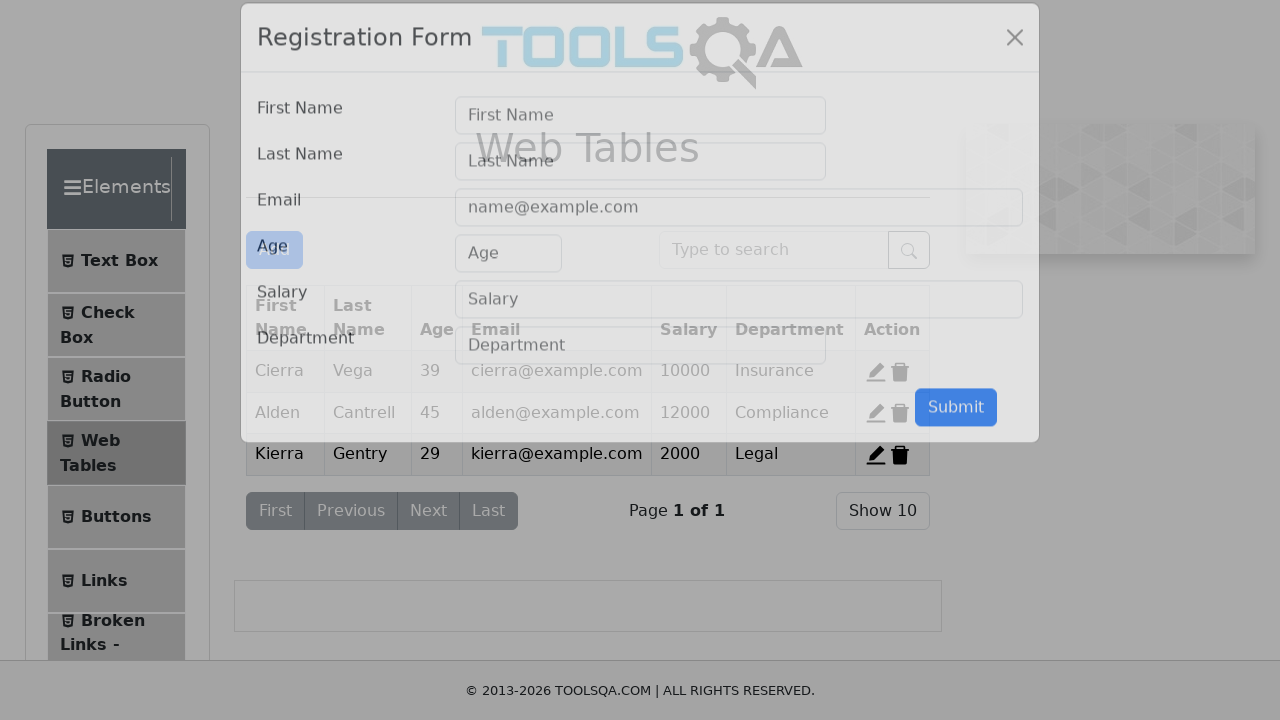

Filled first name field with 'Murtala' on #firstName
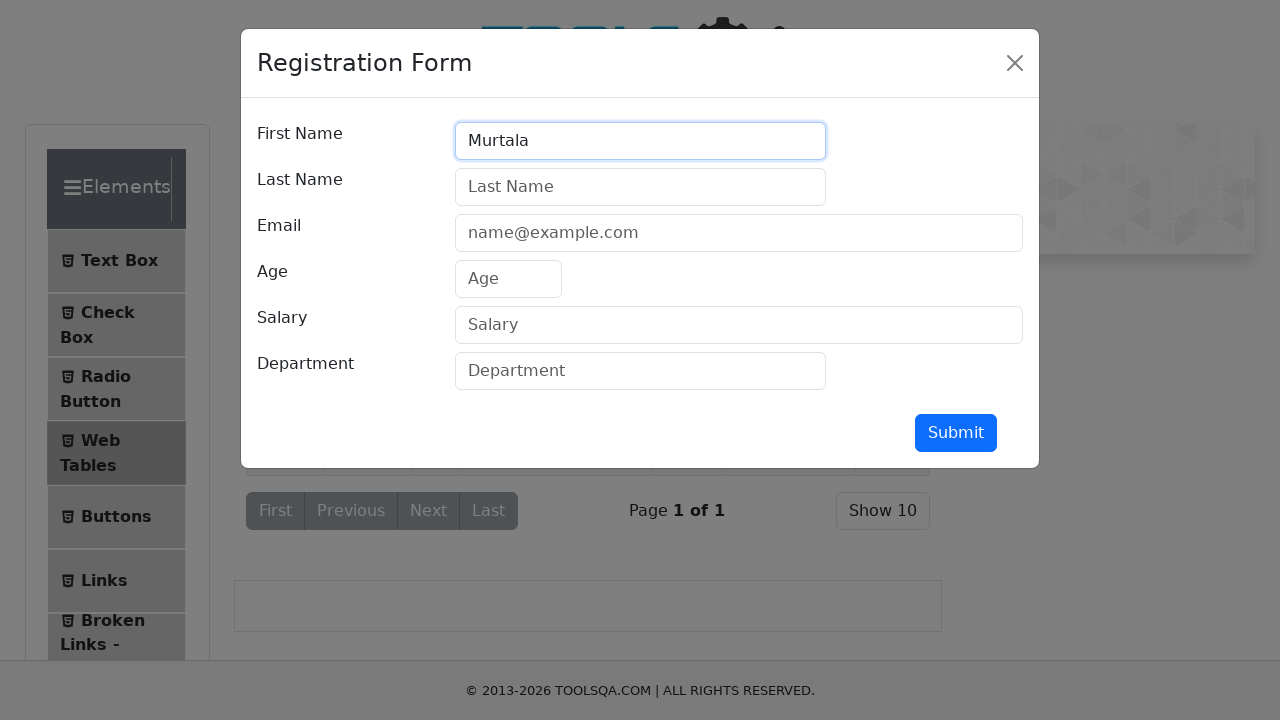

Filled last name field with 'Rabiu' on #lastName
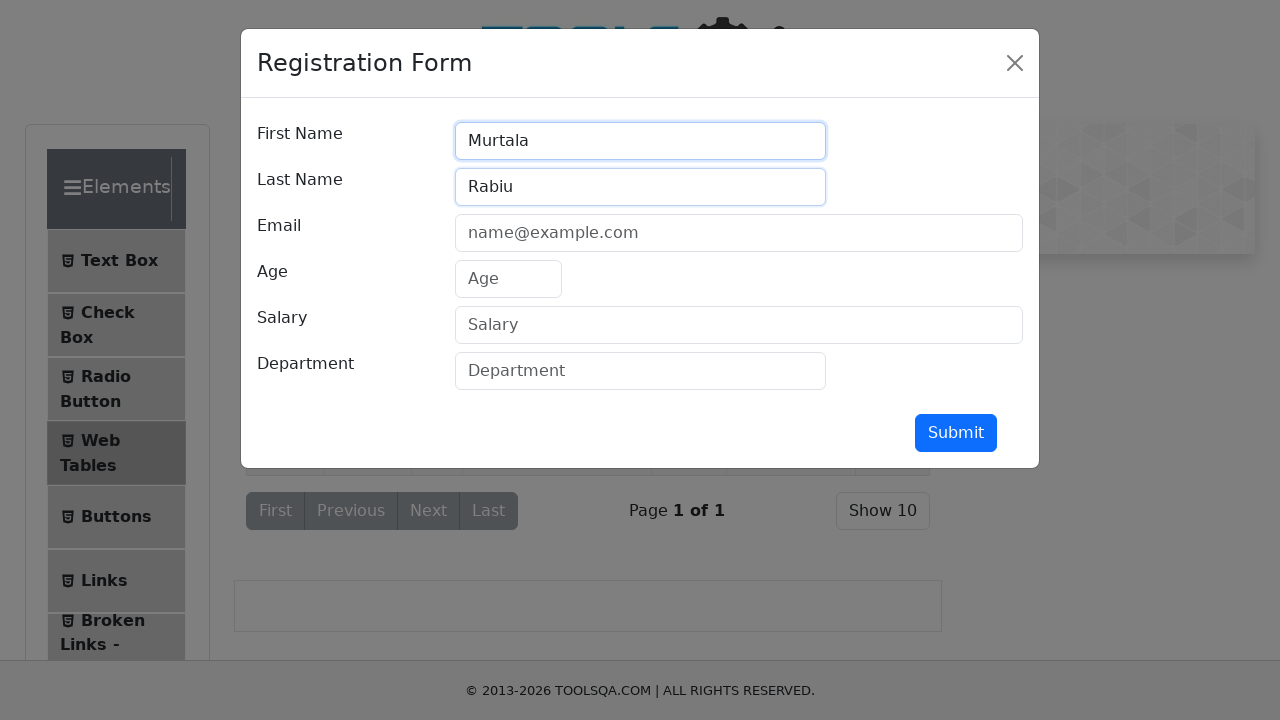

Filled email field with 'mrabiu@yopmail.com' on #userEmail
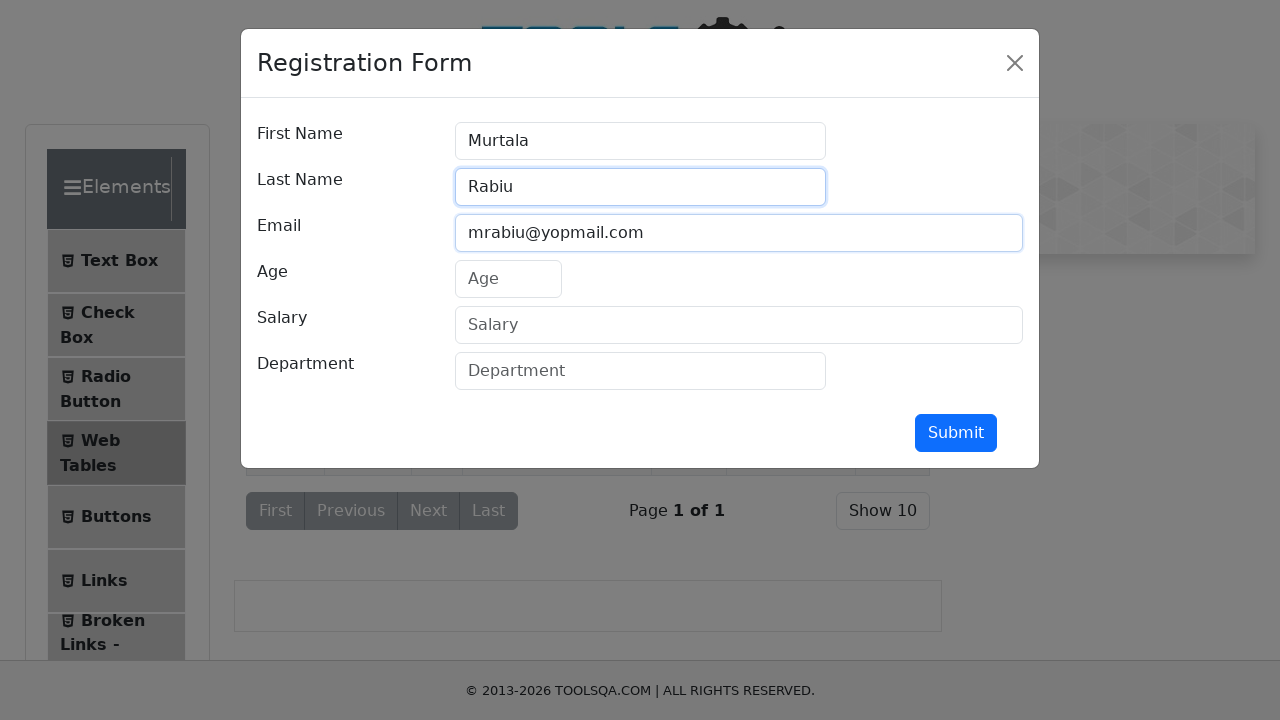

Filled age field with '30' on #age
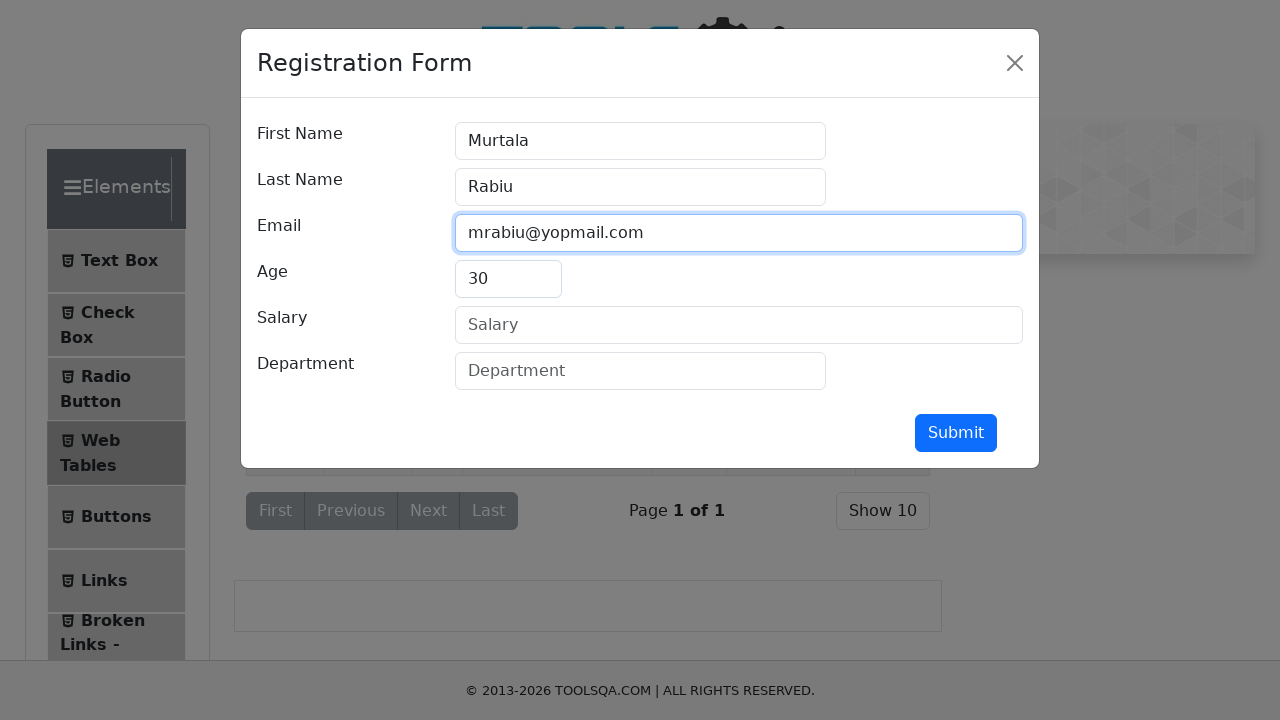

Filled salary field with '800000' on #salary
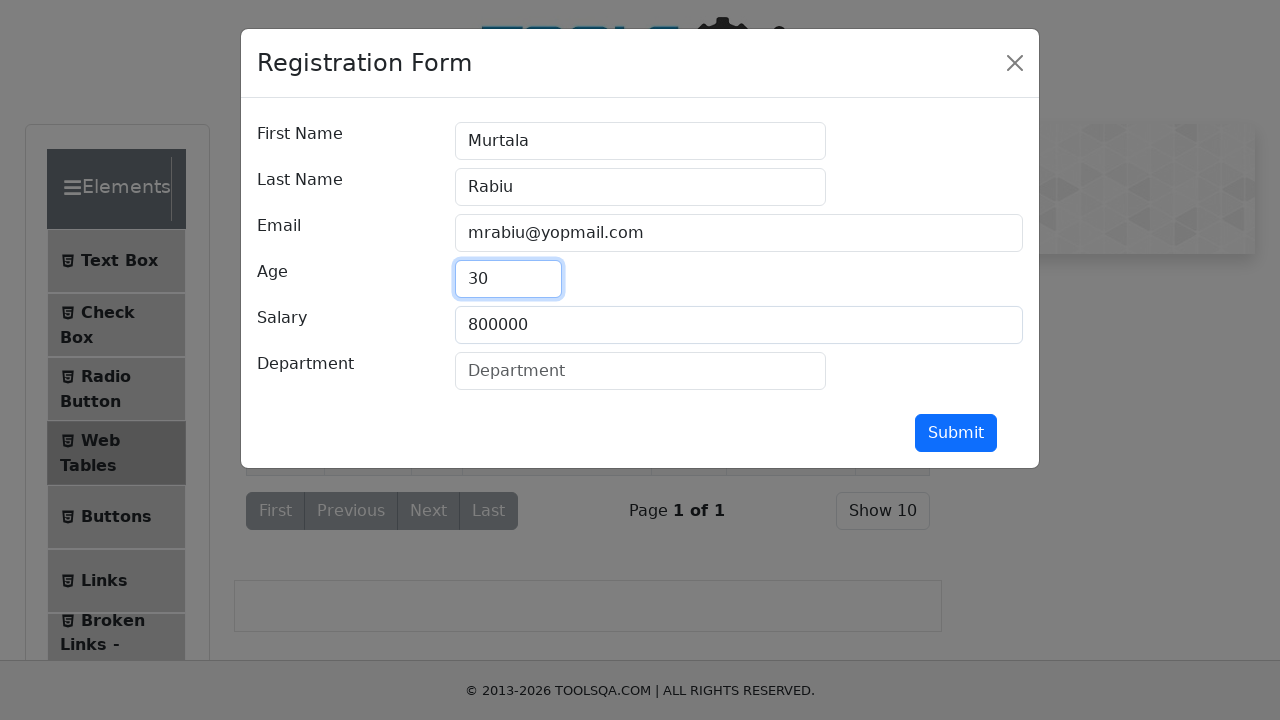

Filled department field with 'Quality Control Unit' on #department
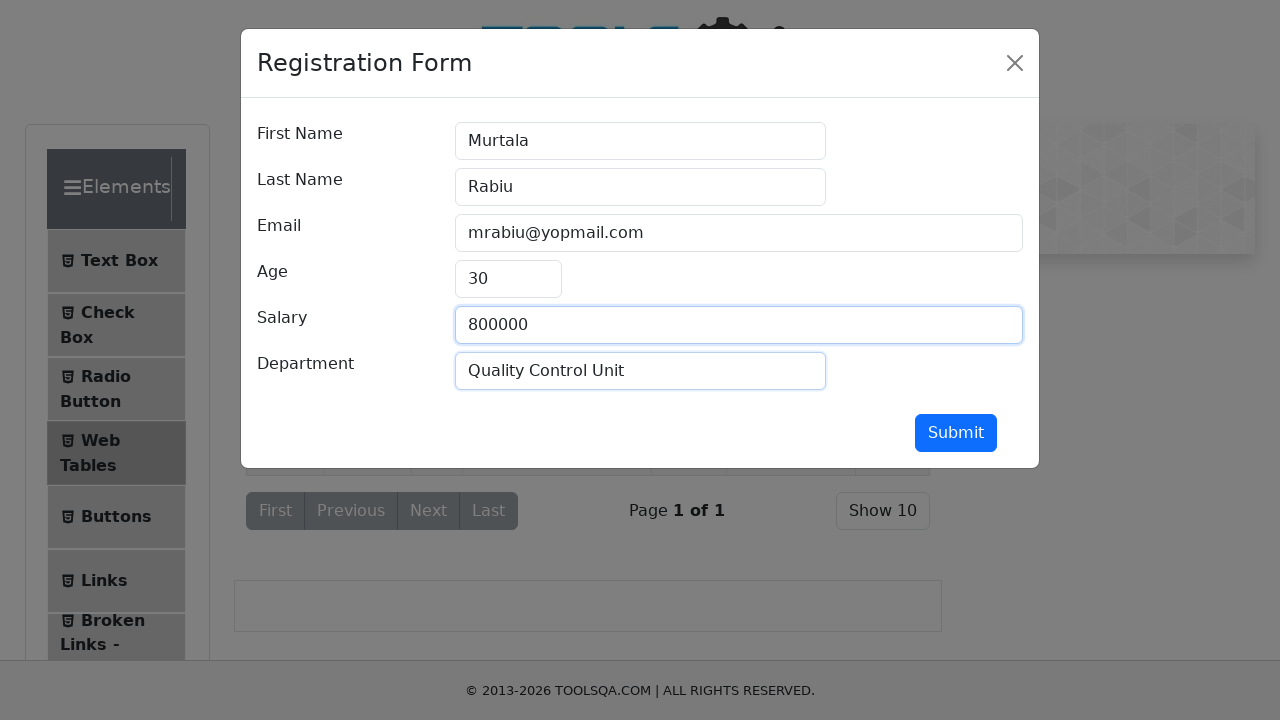

Clicked submit button to add new record to web table at (956, 433) on button[id='submit']
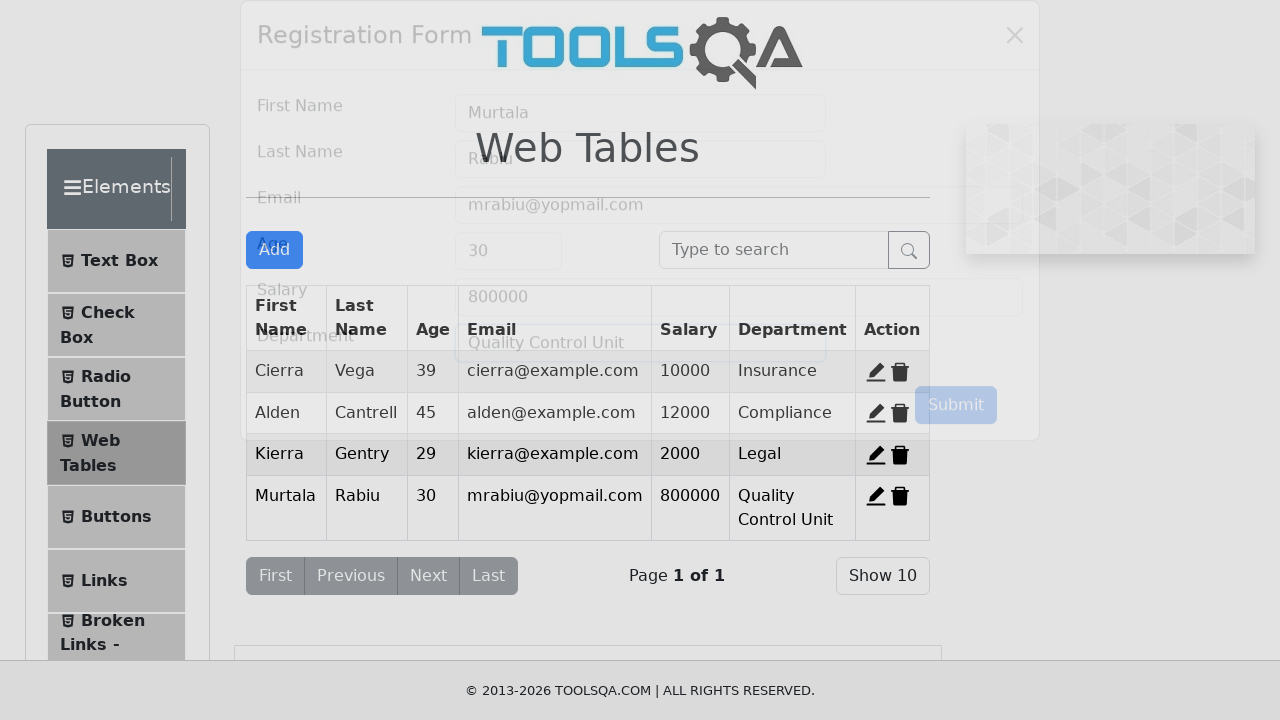

Clicked delete button to remove the added record from web table at (900, 496) on #delete-record-4
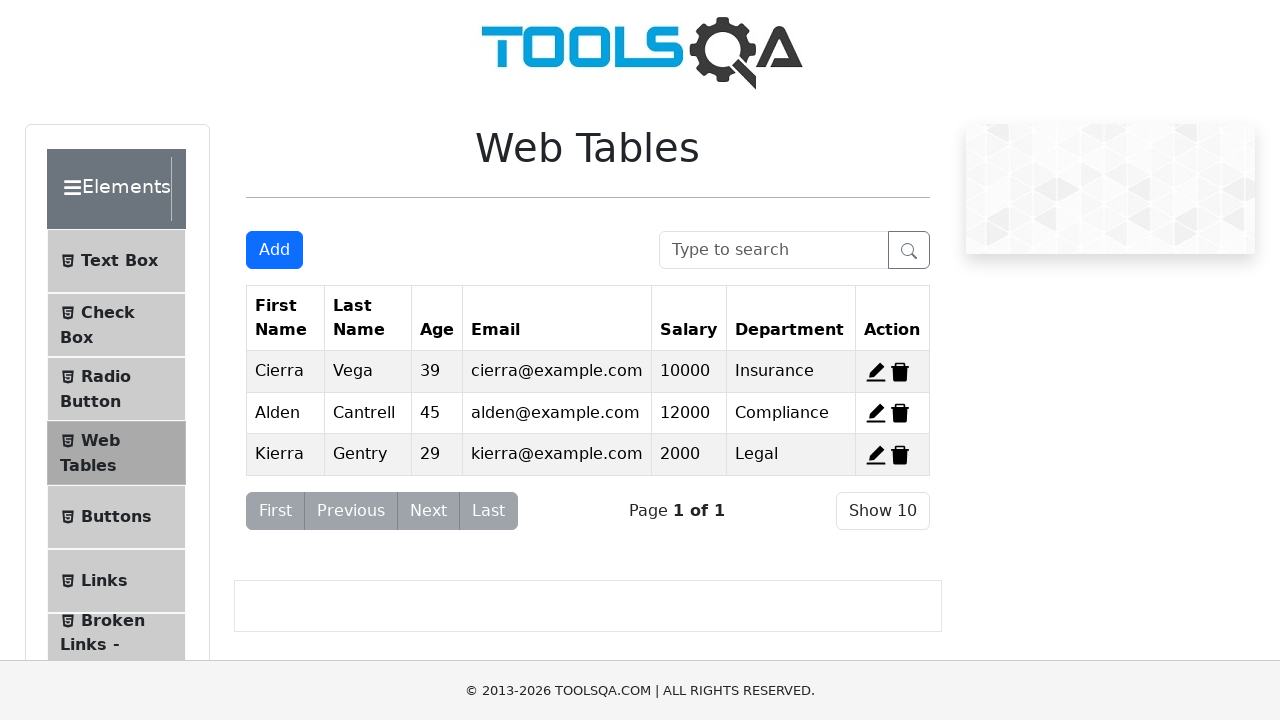

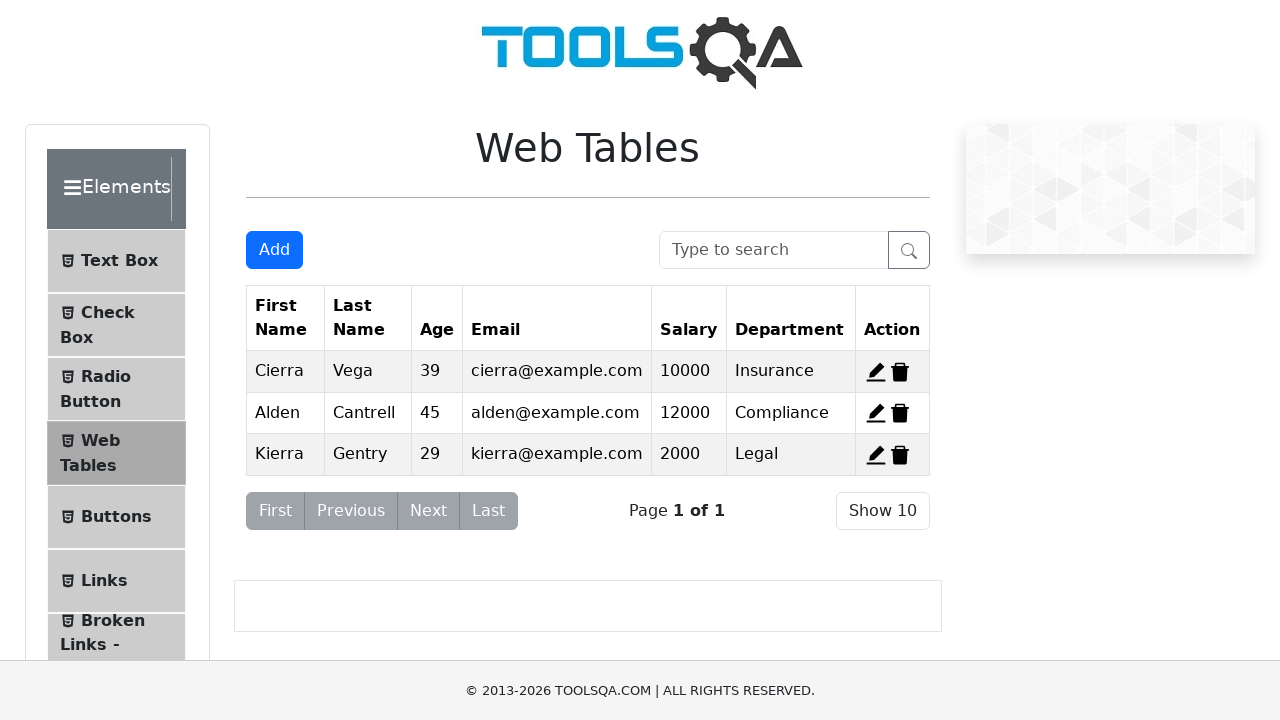